Tests filtering to display only active (incomplete) todo items

Starting URL: https://demo.playwright.dev/todomvc

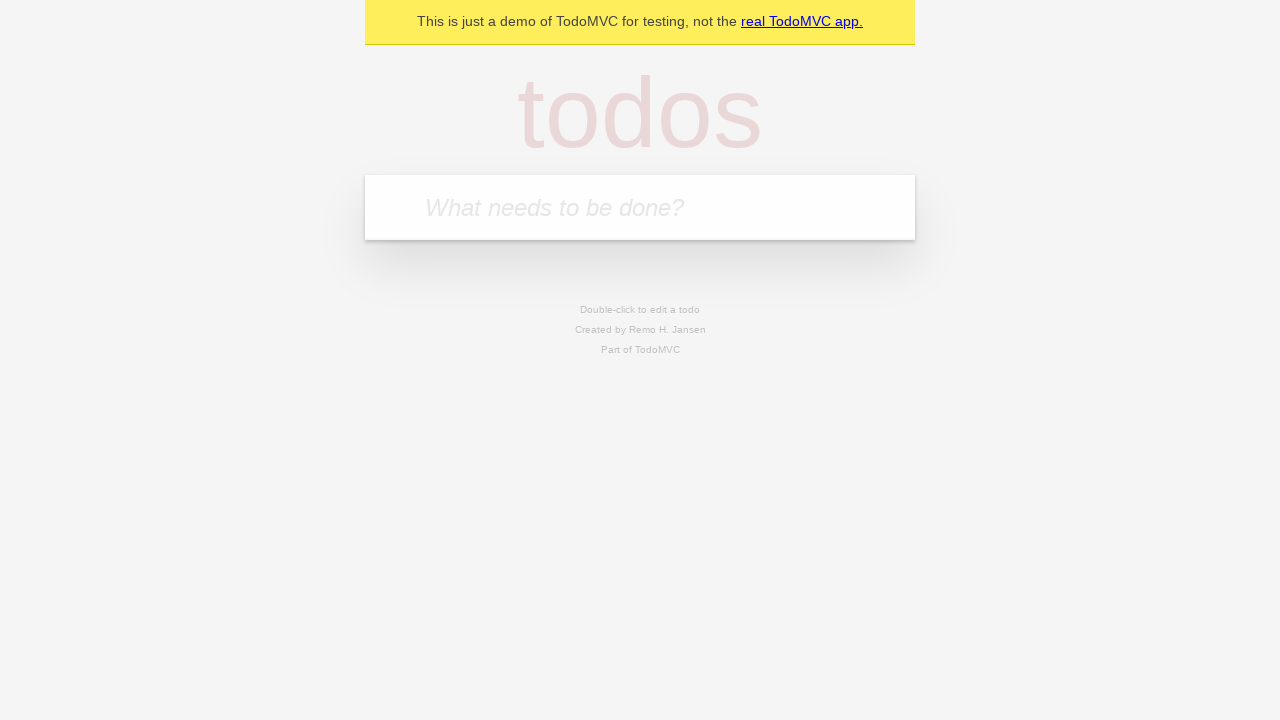

Filled todo input with 'buy some cheese' on internal:attr=[placeholder="What needs to be done?"i]
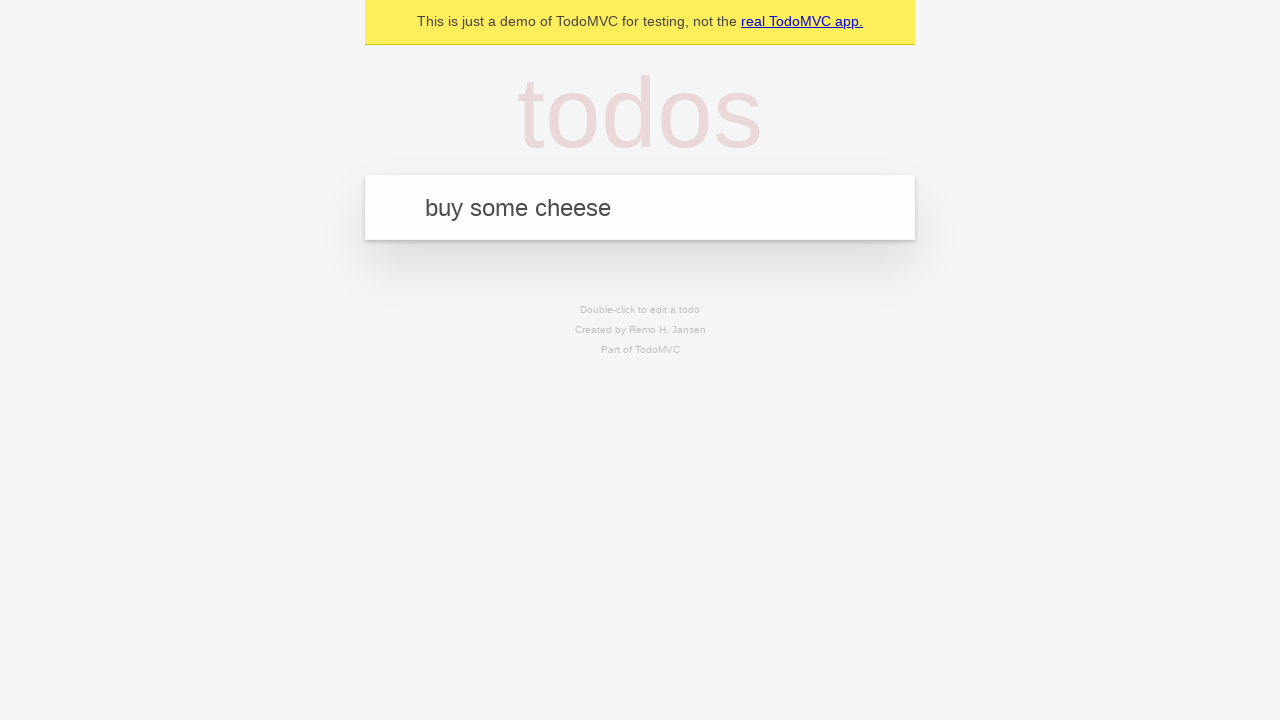

Pressed Enter to create todo 'buy some cheese' on internal:attr=[placeholder="What needs to be done?"i]
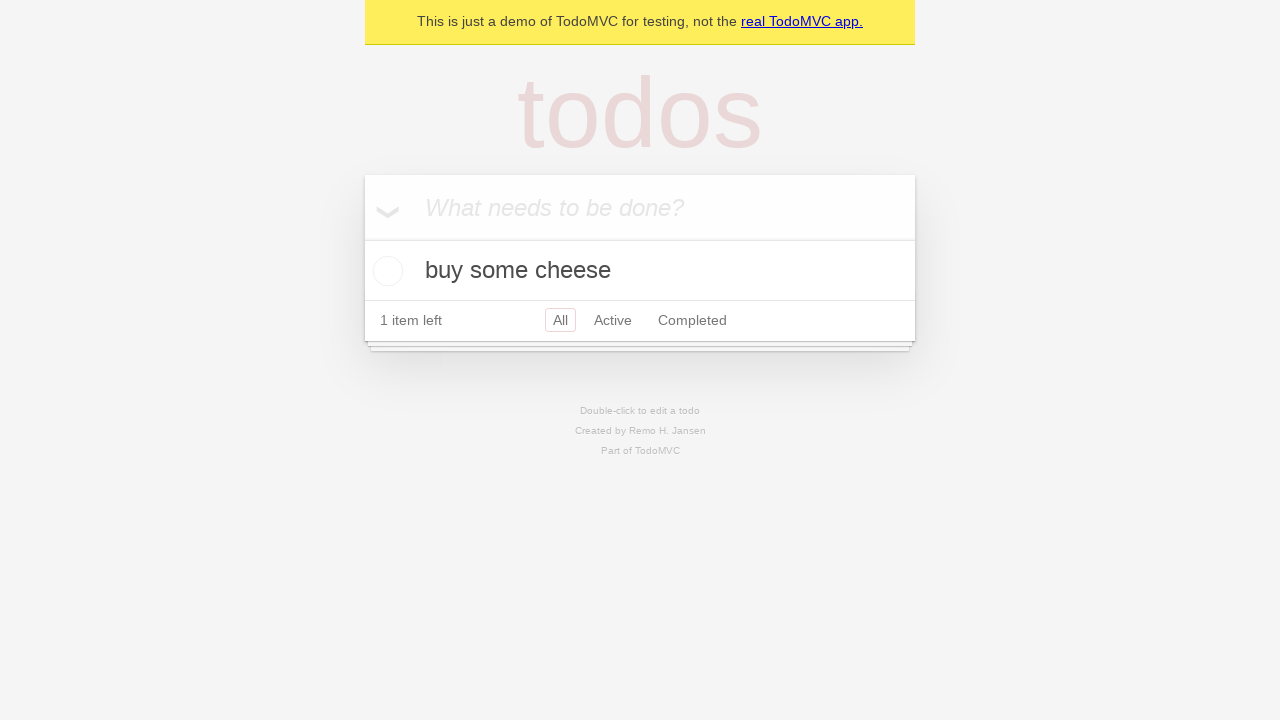

Filled todo input with 'feed the cat' on internal:attr=[placeholder="What needs to be done?"i]
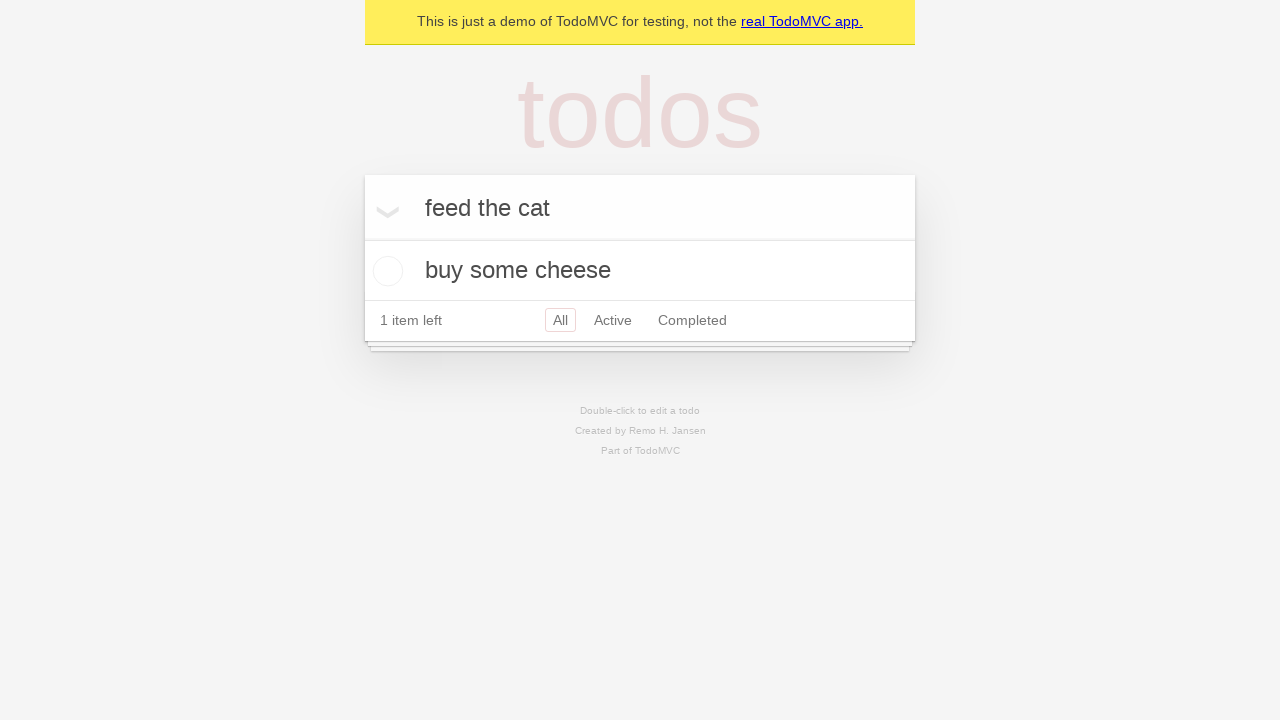

Pressed Enter to create todo 'feed the cat' on internal:attr=[placeholder="What needs to be done?"i]
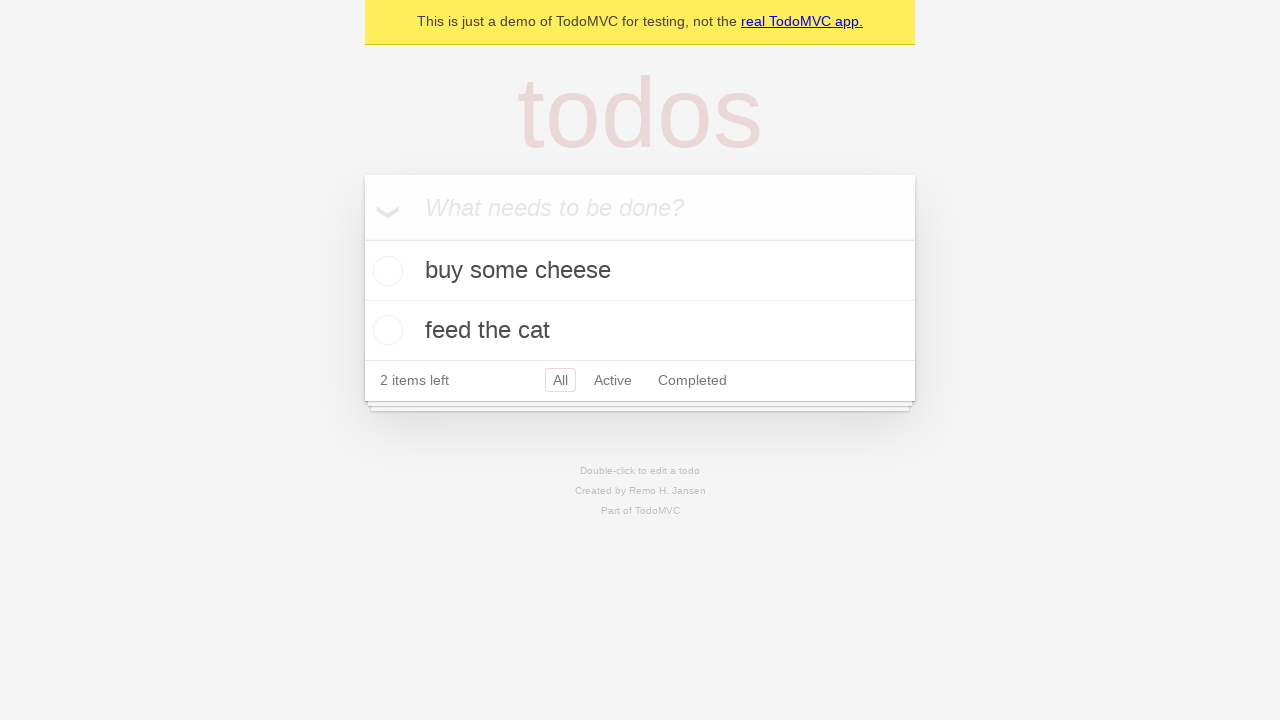

Filled todo input with 'book a doctors appointment' on internal:attr=[placeholder="What needs to be done?"i]
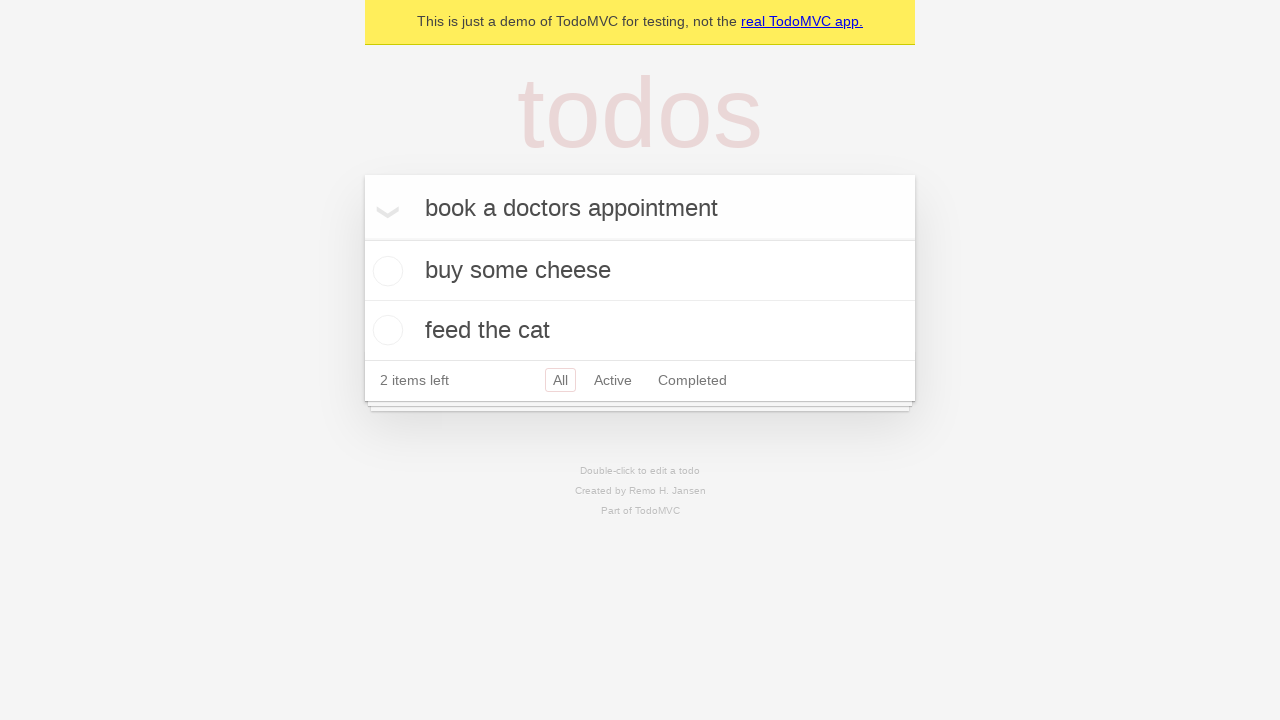

Pressed Enter to create todo 'book a doctors appointment' on internal:attr=[placeholder="What needs to be done?"i]
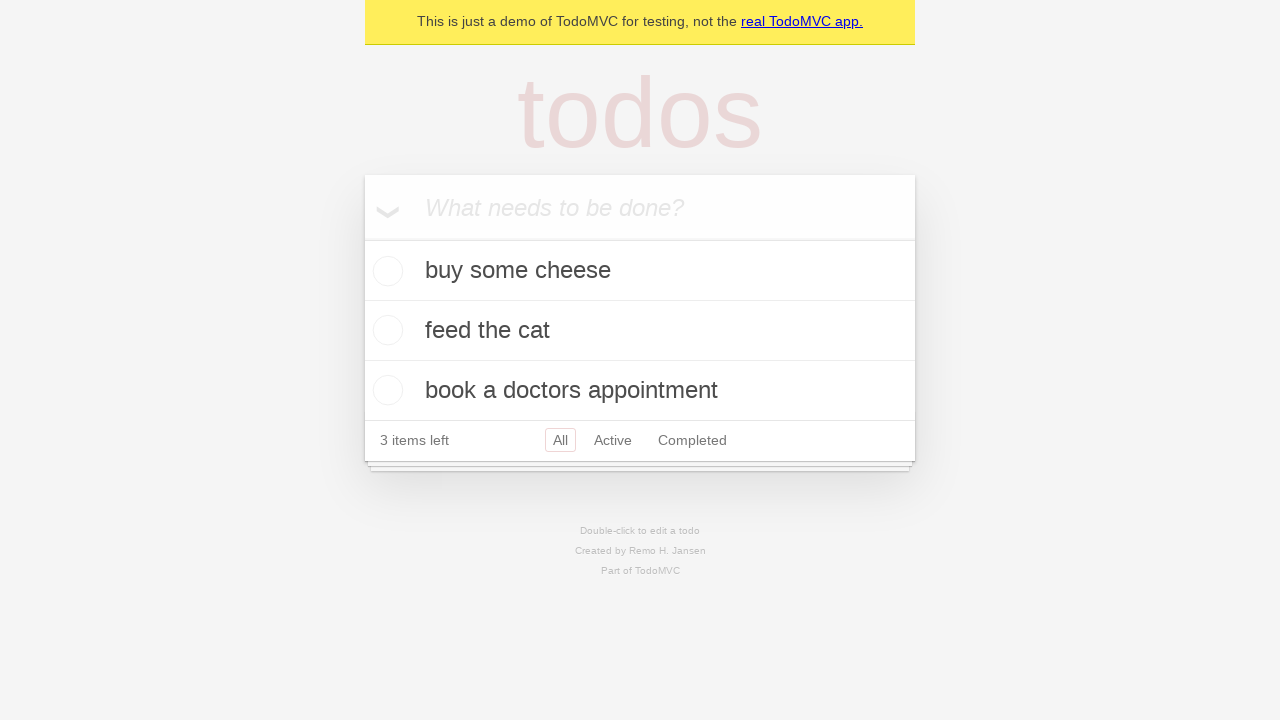

Waited for all 3 todos to be created
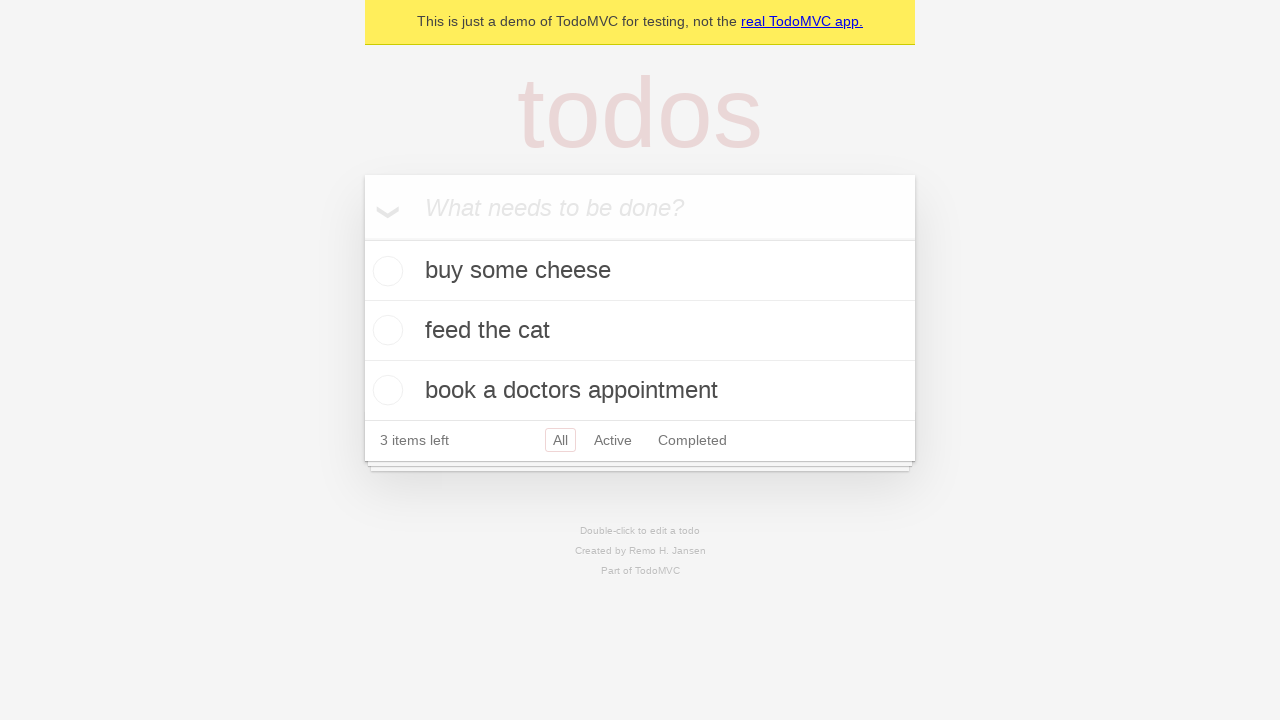

Checked the second todo item to mark it as complete at (385, 330) on internal:testid=[data-testid="todo-item"s] >> nth=1 >> internal:role=checkbox
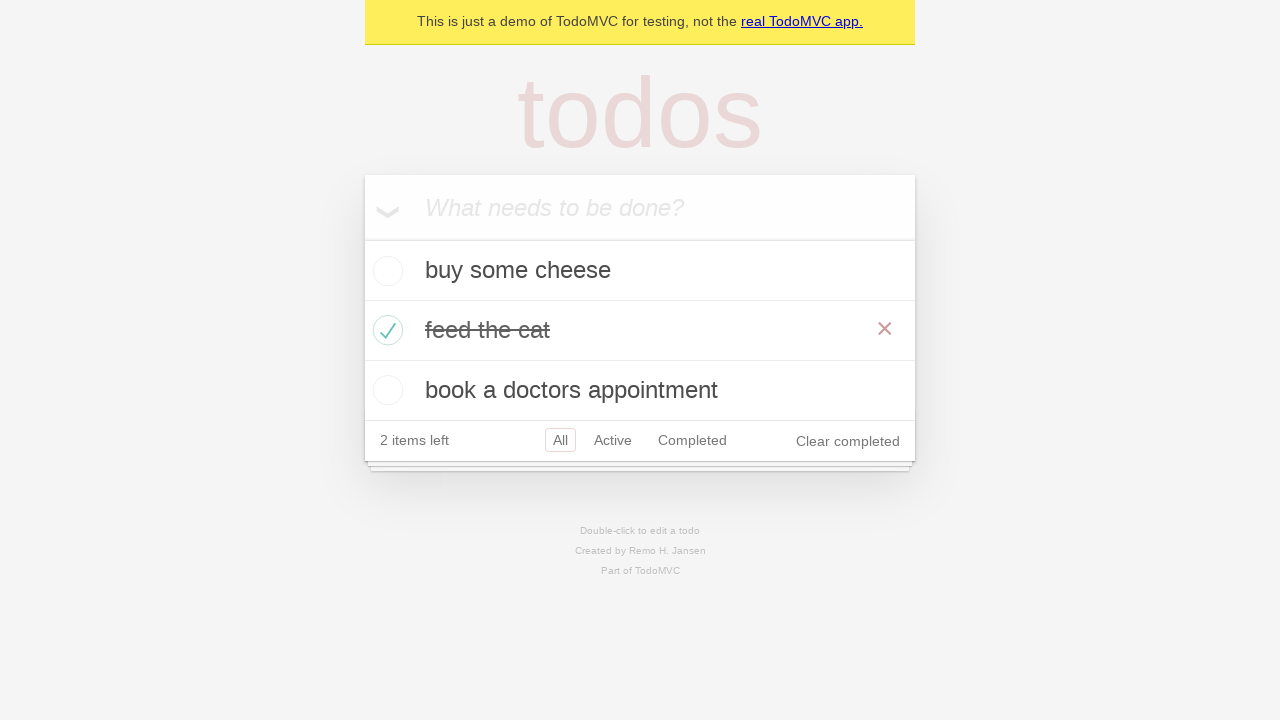

Clicked the 'Active' filter link at (613, 440) on internal:role=link[name="Active"i]
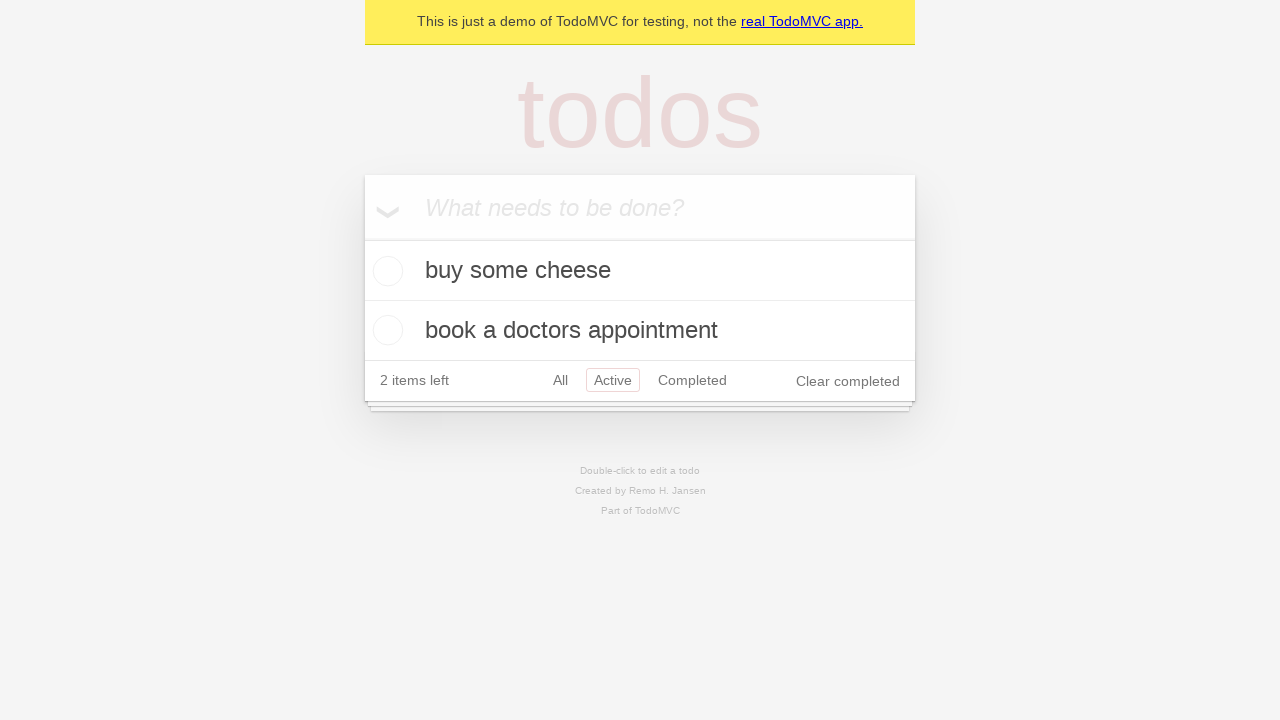

Waited for filtered view to display only 2 active (incomplete) todo items
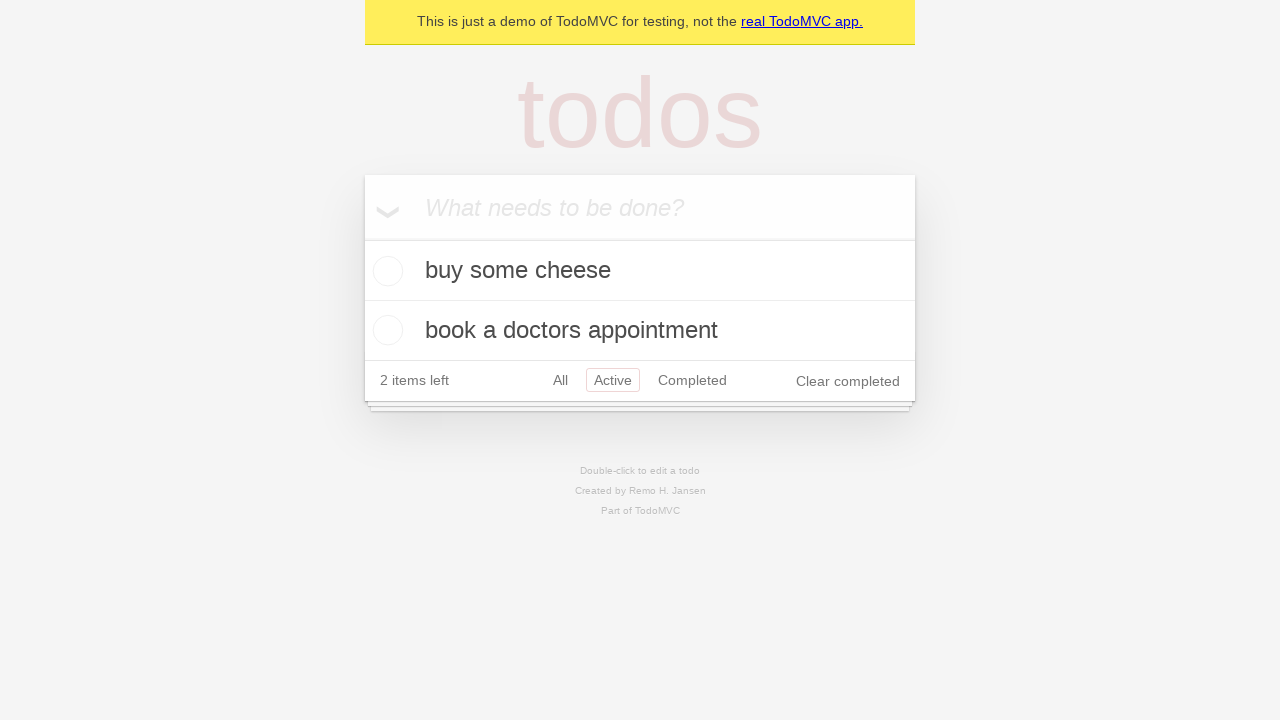

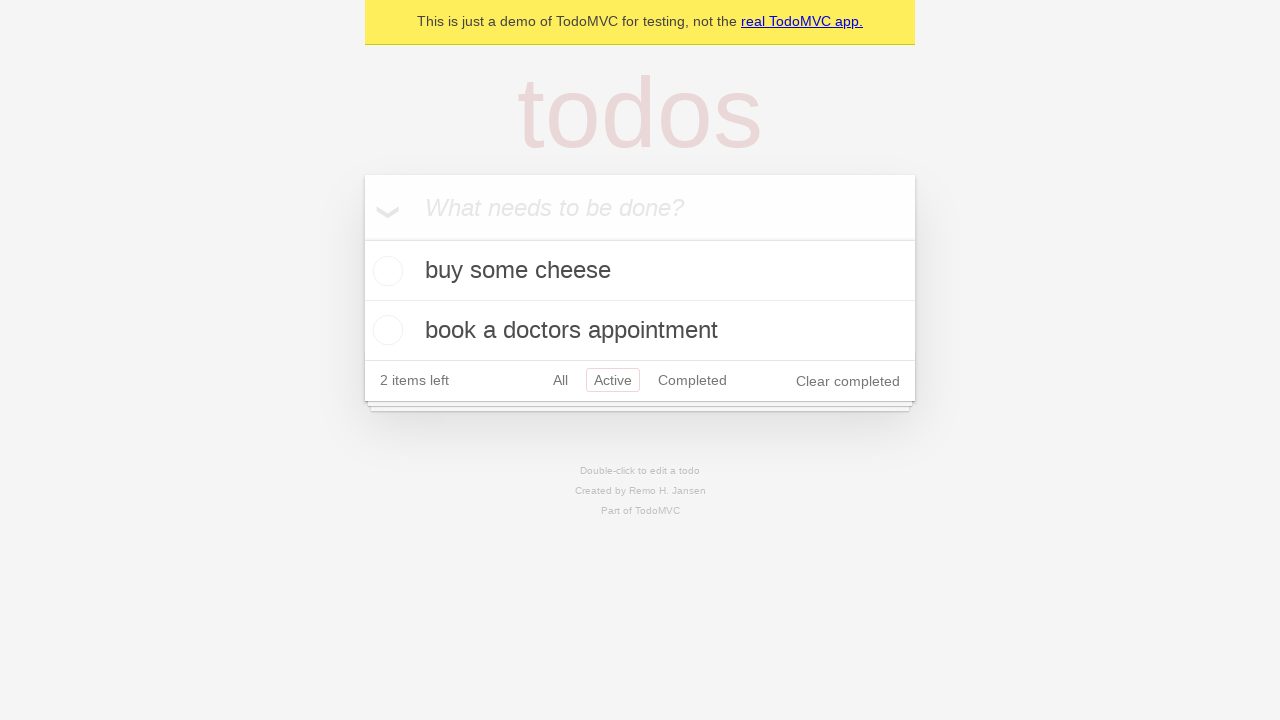